Tests navigation to the catalog section by clicking the catalog menu item and verifying the catalog page title is displayed

Starting URL: http://intershop5.skillbox.ru/

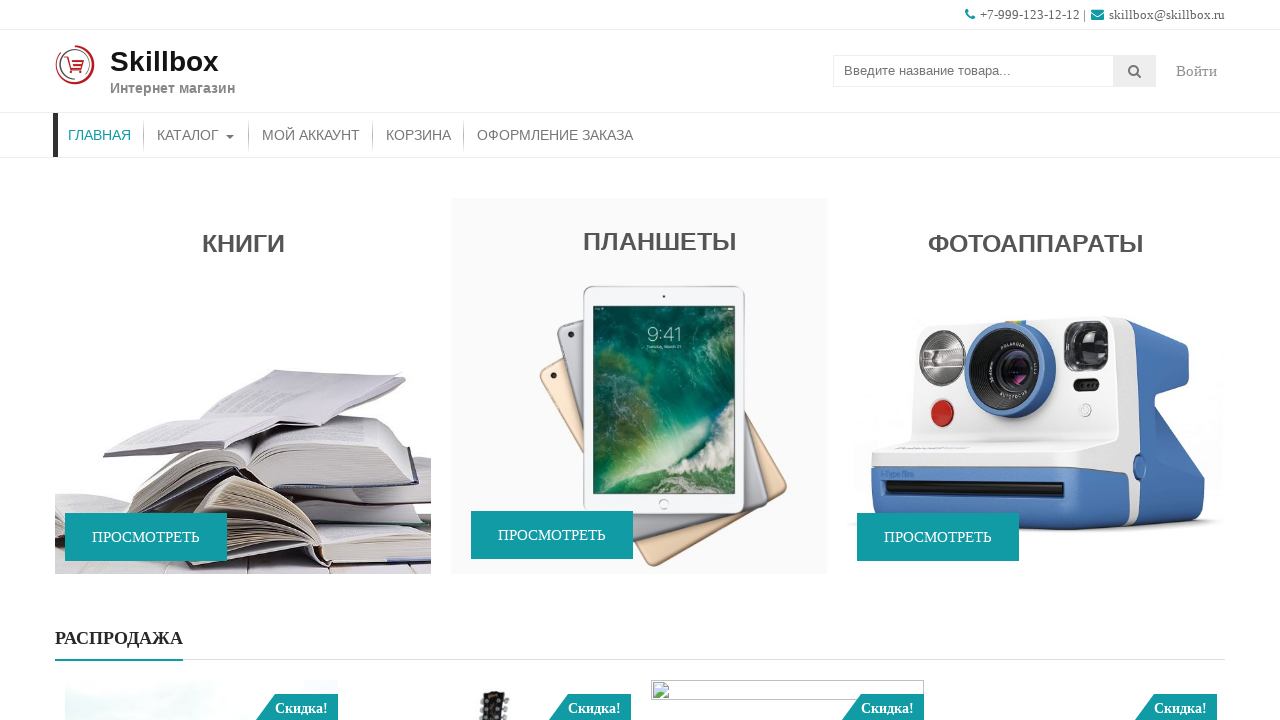

Clicked on Catalog menu item at (196, 135) on #menu-item-46
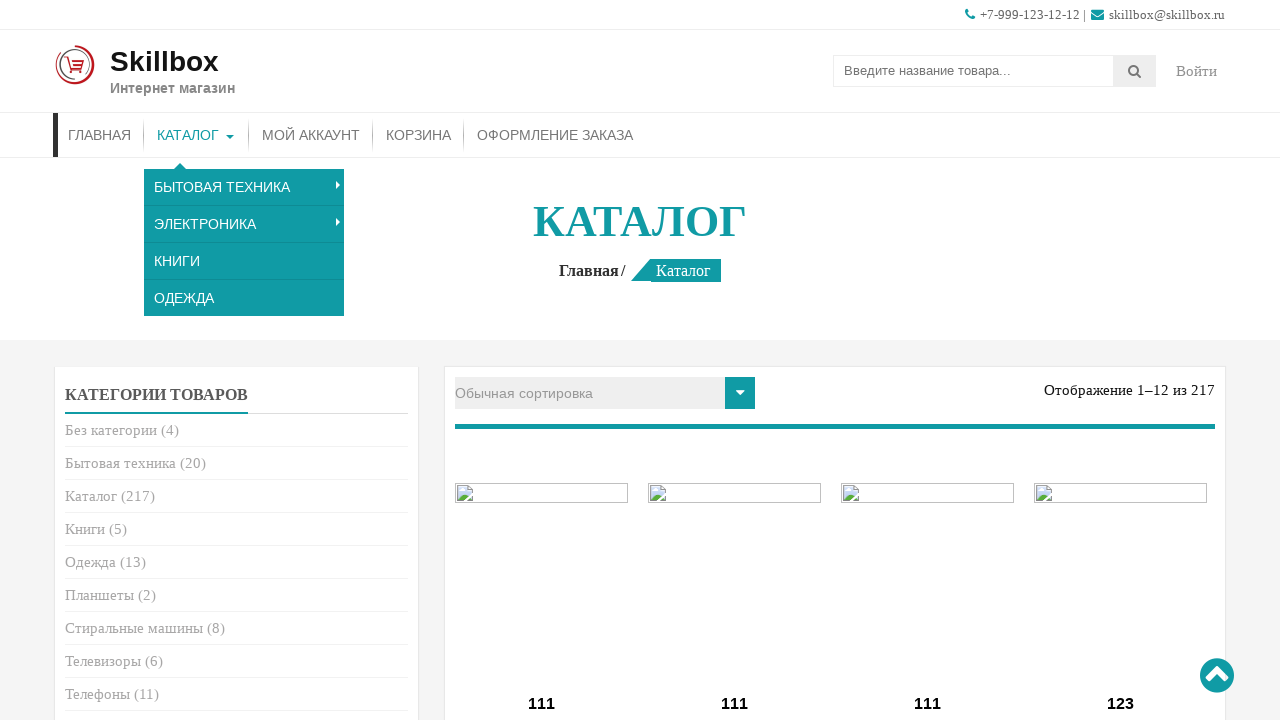

Catalog page title is displayed
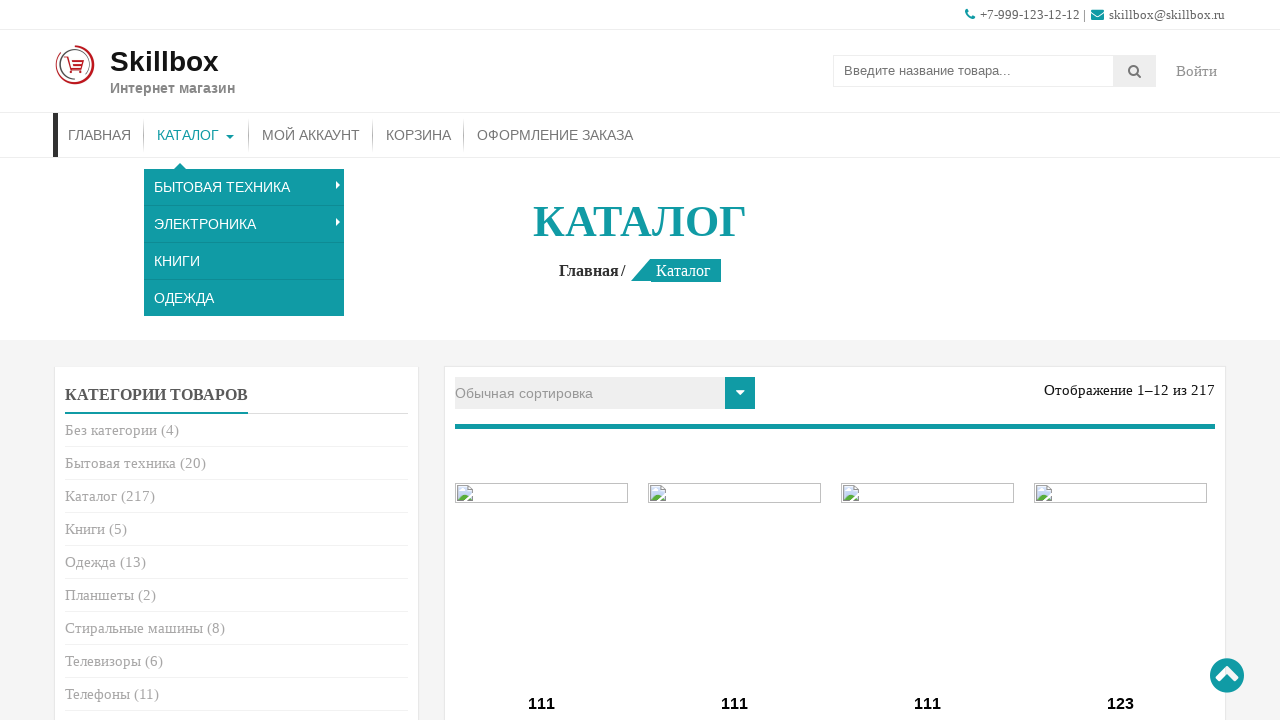

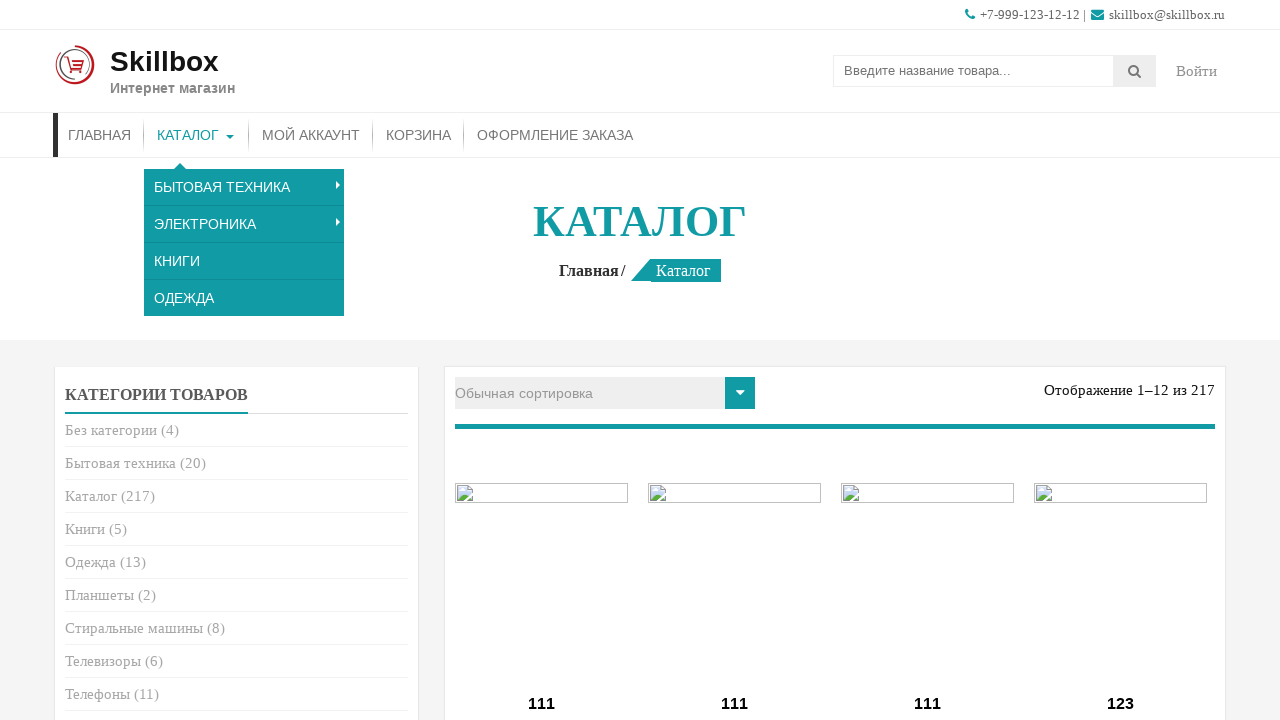